Navigates to the dropdown example page and selects Option 2 from the dropdown menu

Starting URL: http://the-internet.herokuapp.com

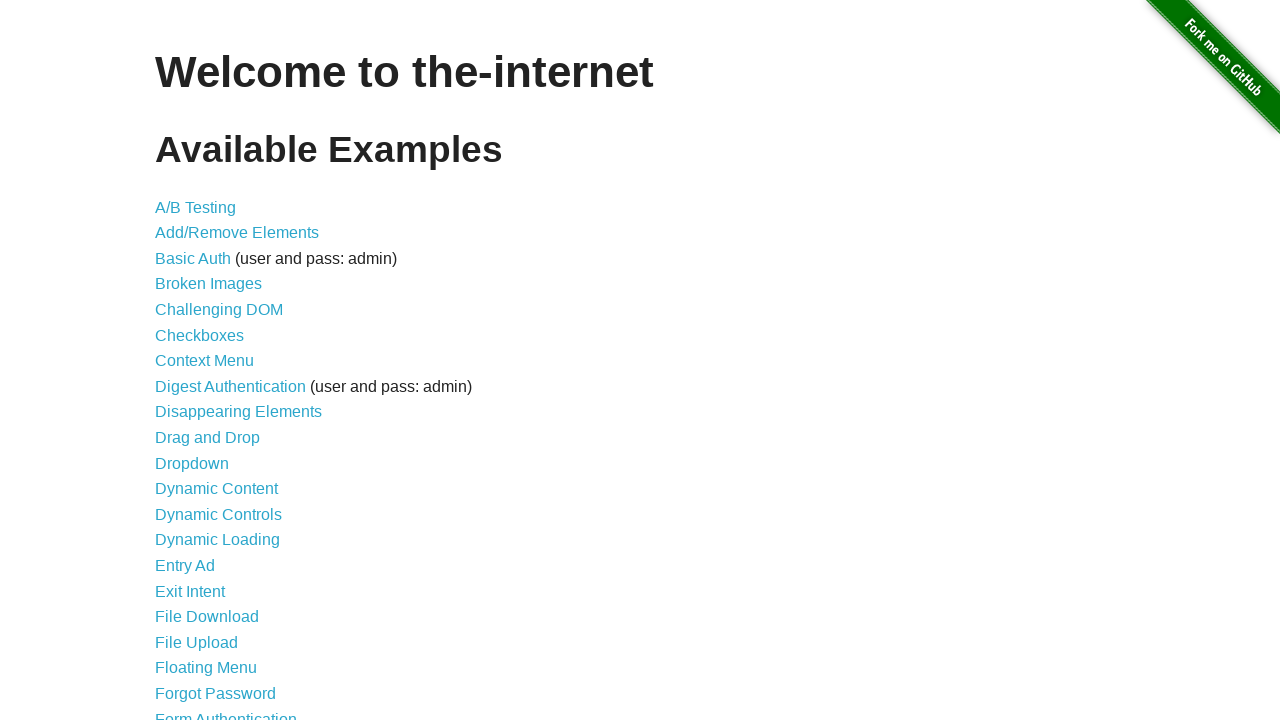

Navigated to the-internet.herokuapp.com homepage
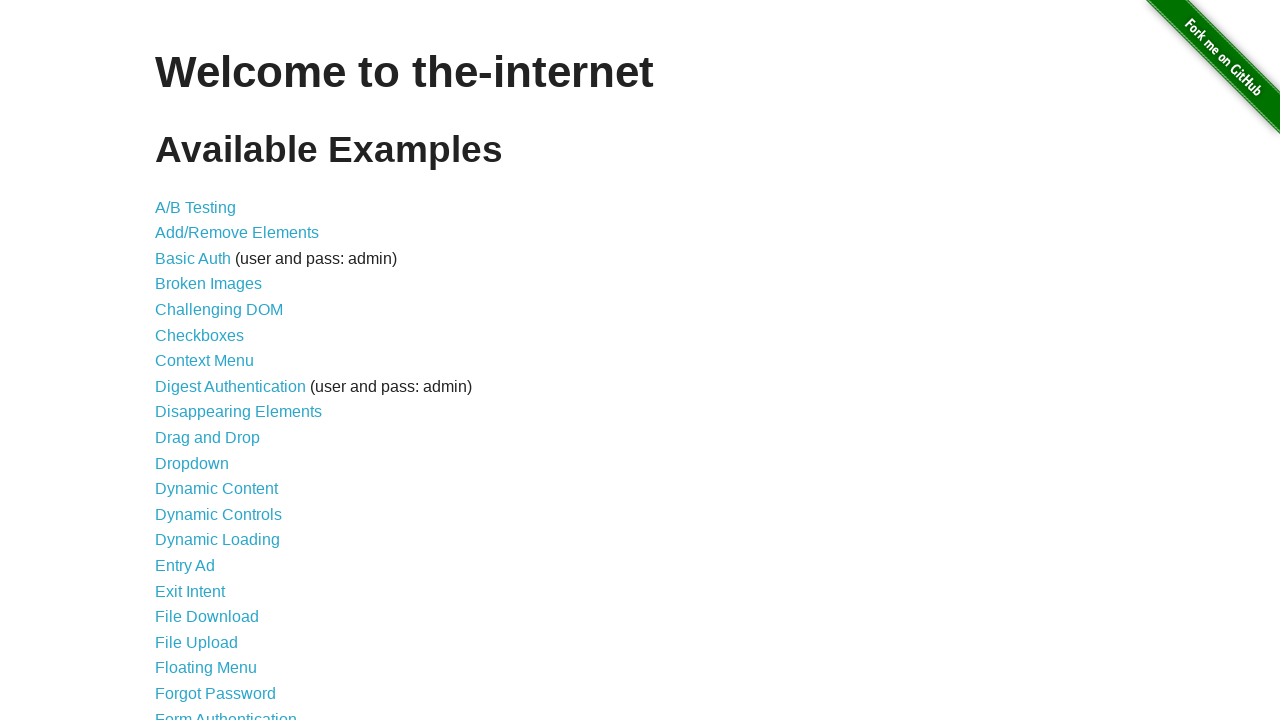

Clicked on the Dropdown link at (192, 463) on xpath=//a[.='Dropdown']
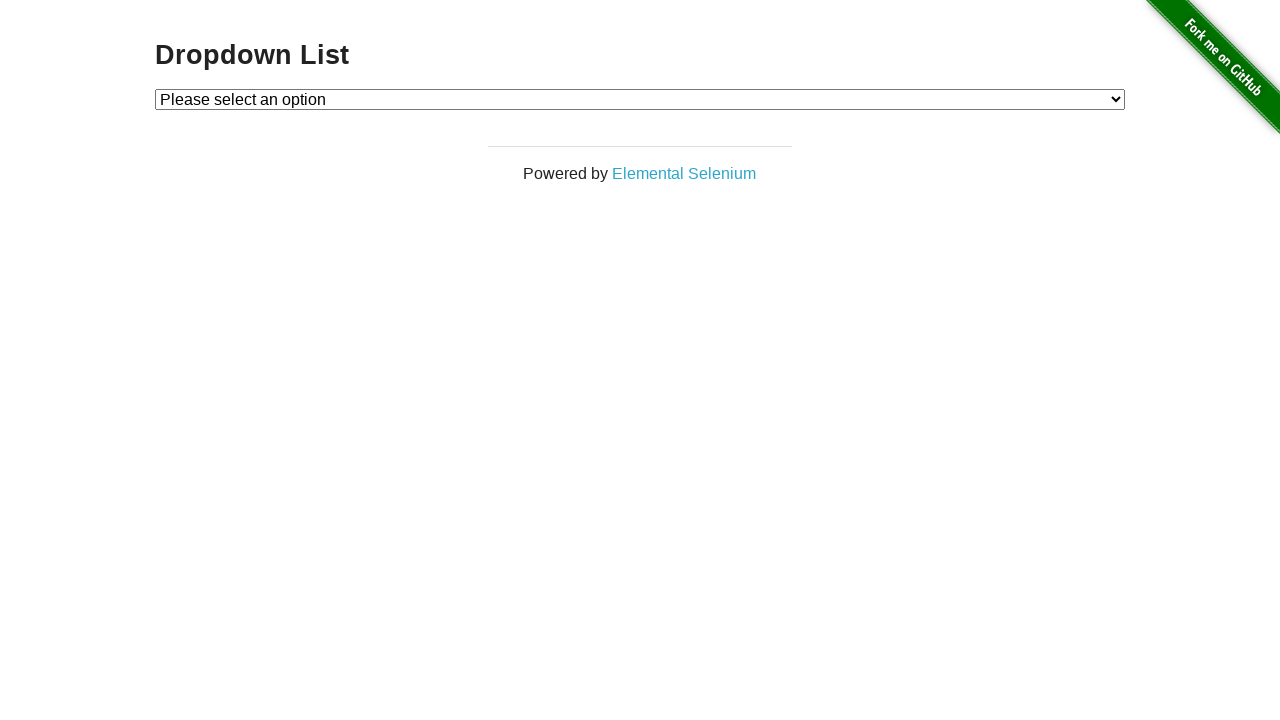

Selected Option 2 from the dropdown menu on #dropdown
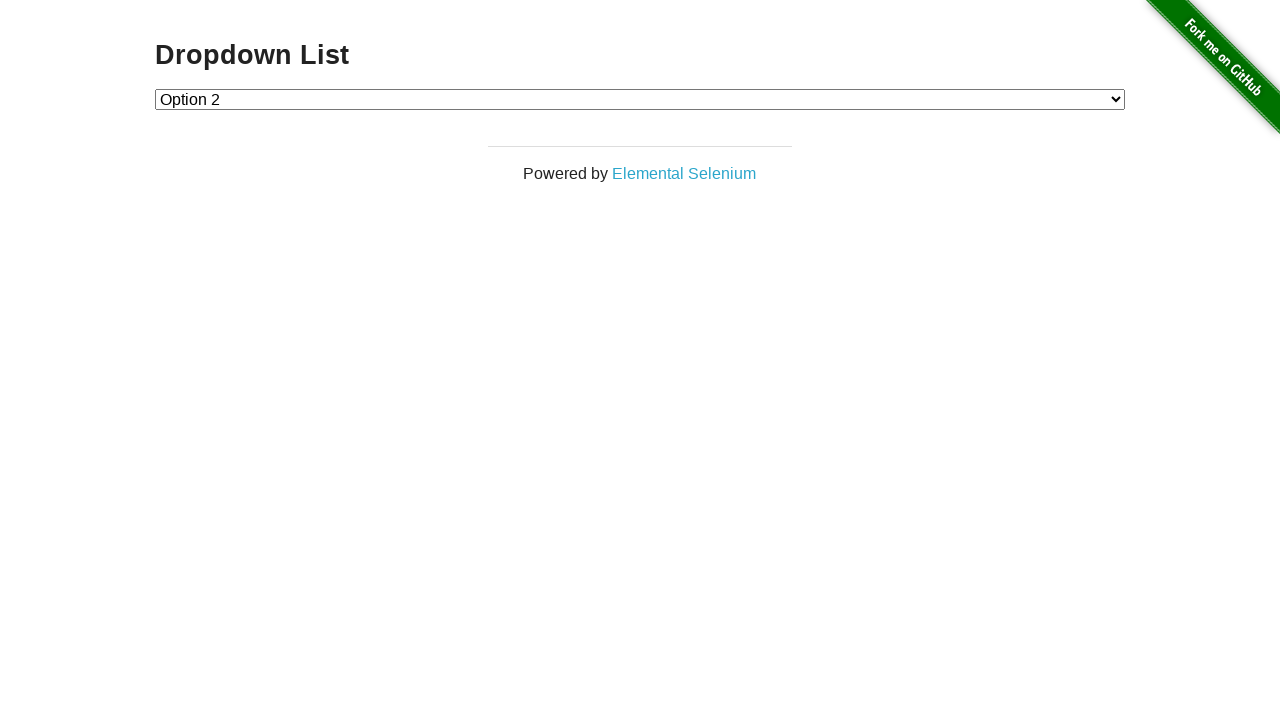

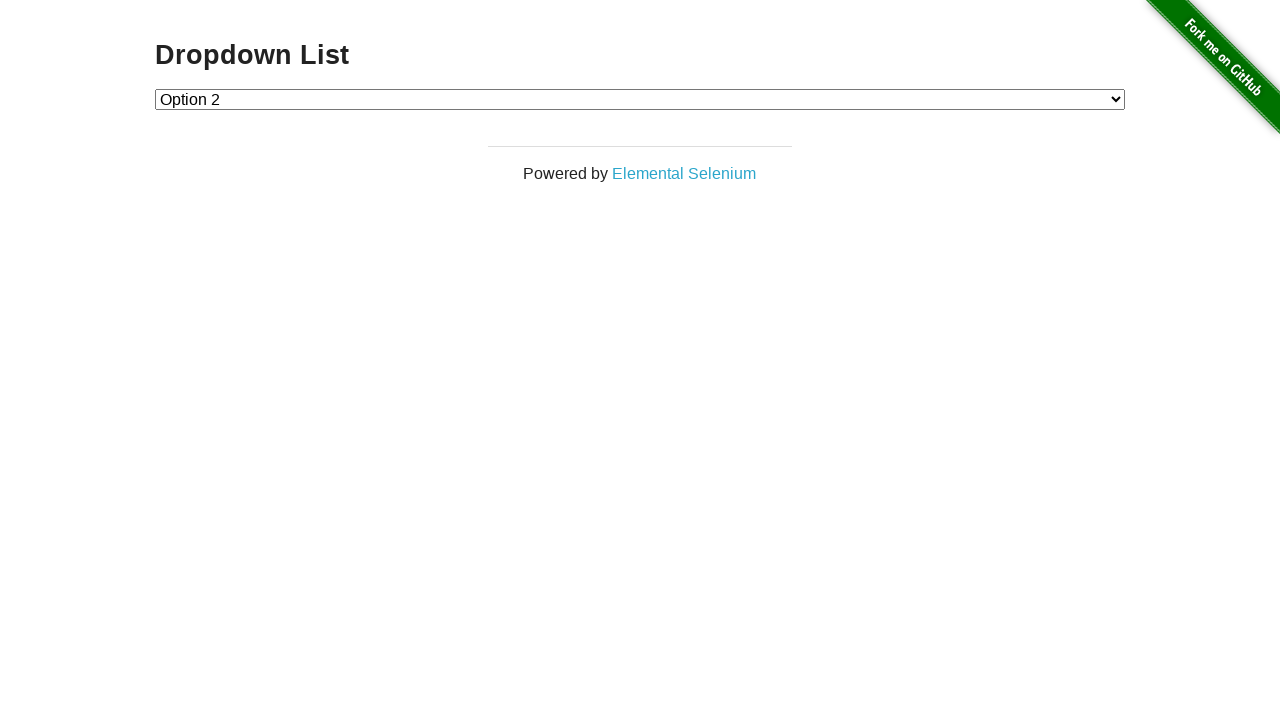